Tests login form validation by clicking login without entering any credentials and verifying error message

Starting URL: https://www.saucedemo.com

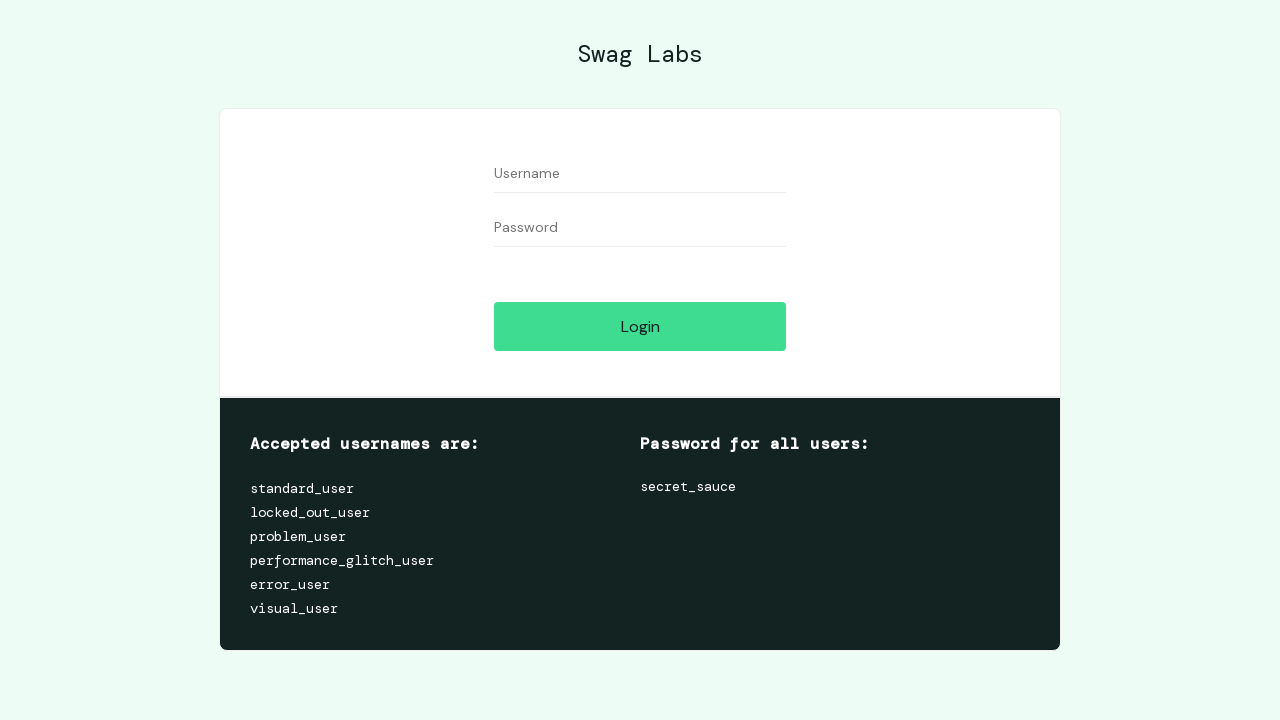

Clicked login button without entering credentials at (640, 326) on #login-button
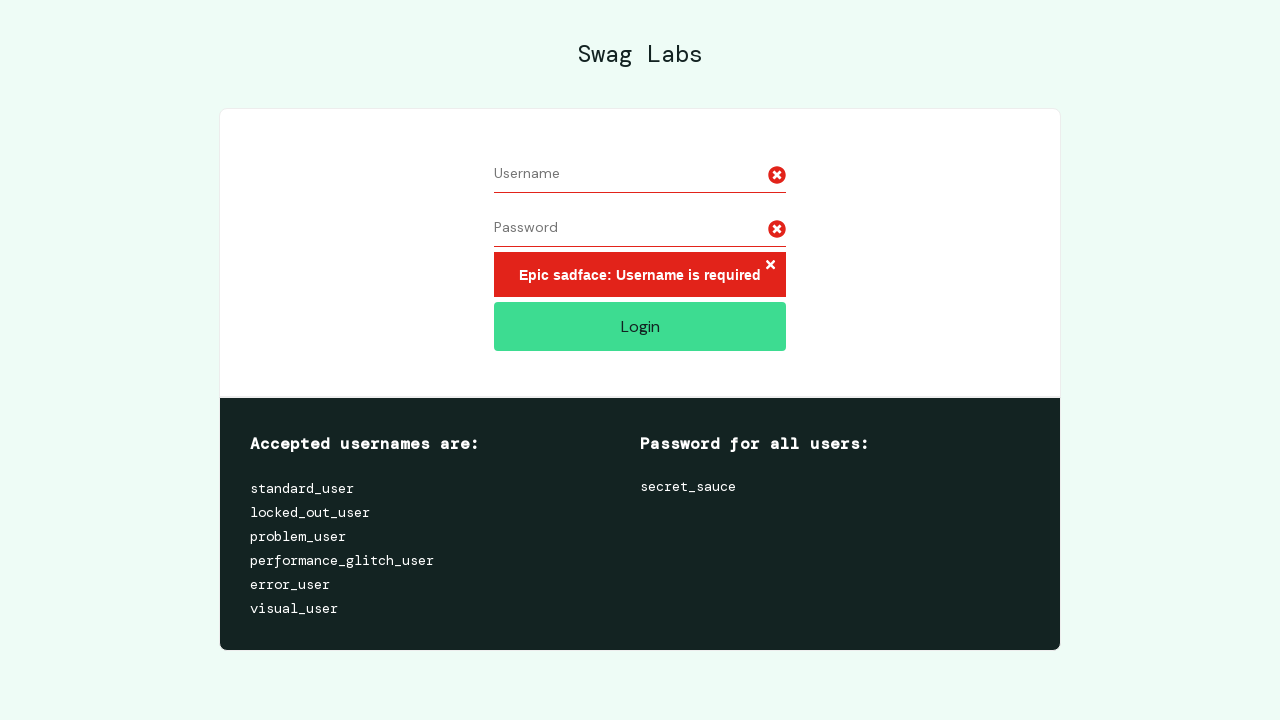

Error message appeared on login form
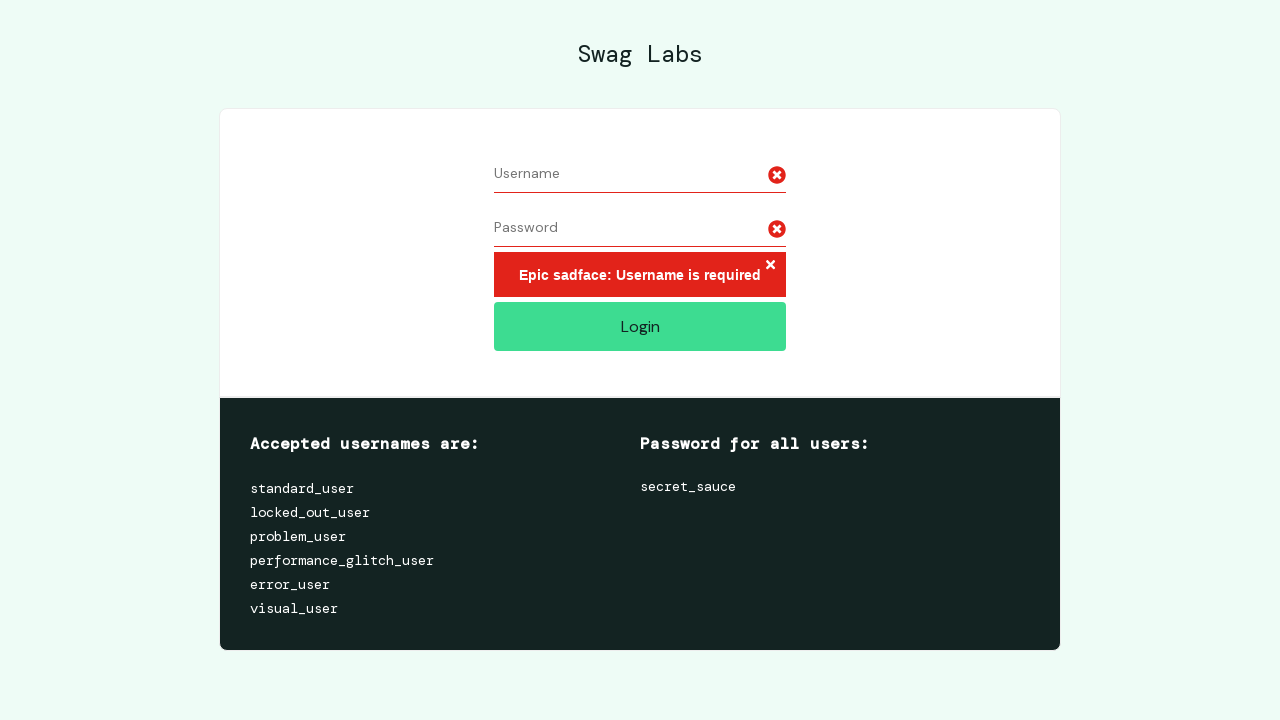

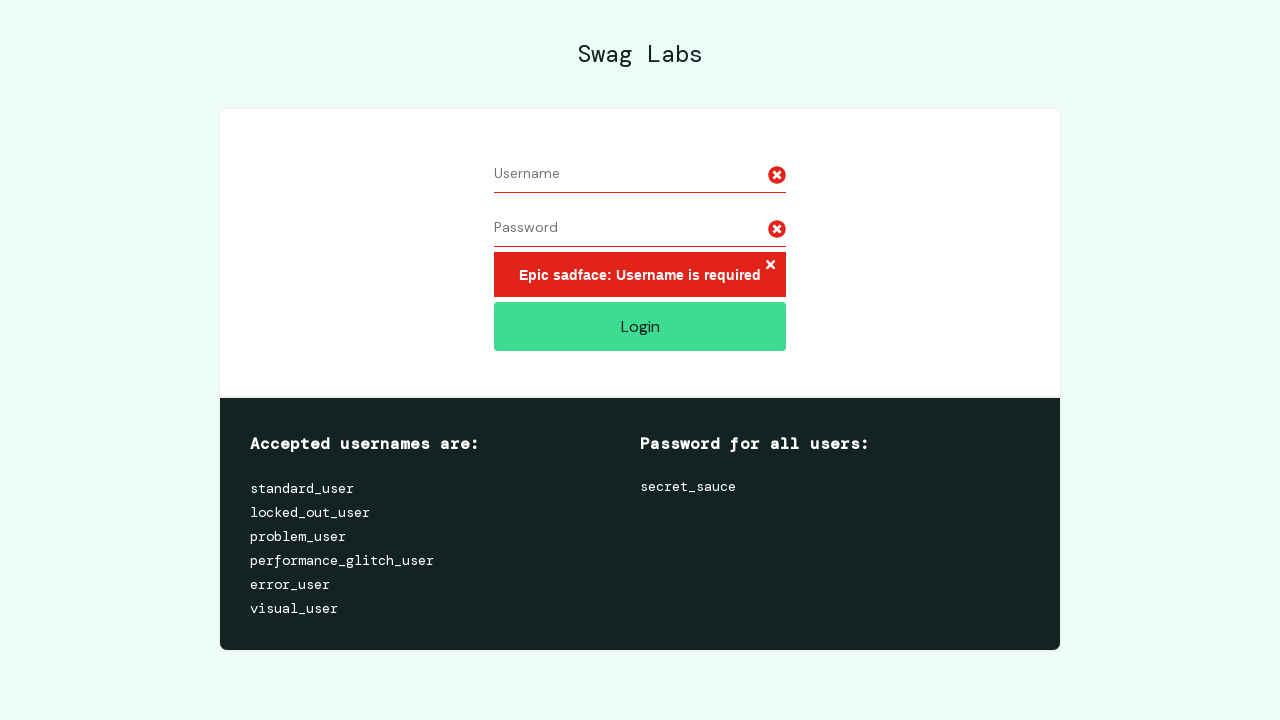